Tests the "Trial of the Stones" puzzle game by filling in three input fields with answers (Rock, bamboo, Jessica) and clicking their respective submit buttons, then clicking a final check button to verify the answers.

Starting URL: https://techstepacademy.com/trial-of-the-stones

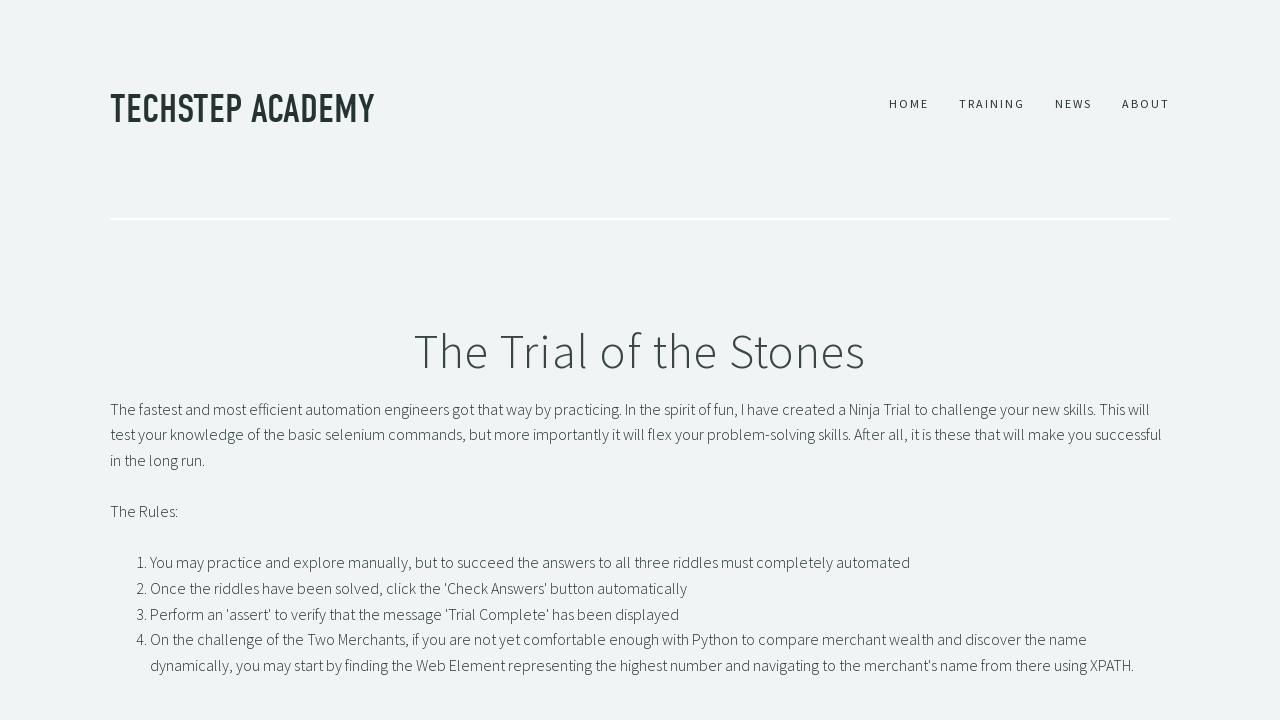

Filled first riddle input with 'Rock' on input#r1Input
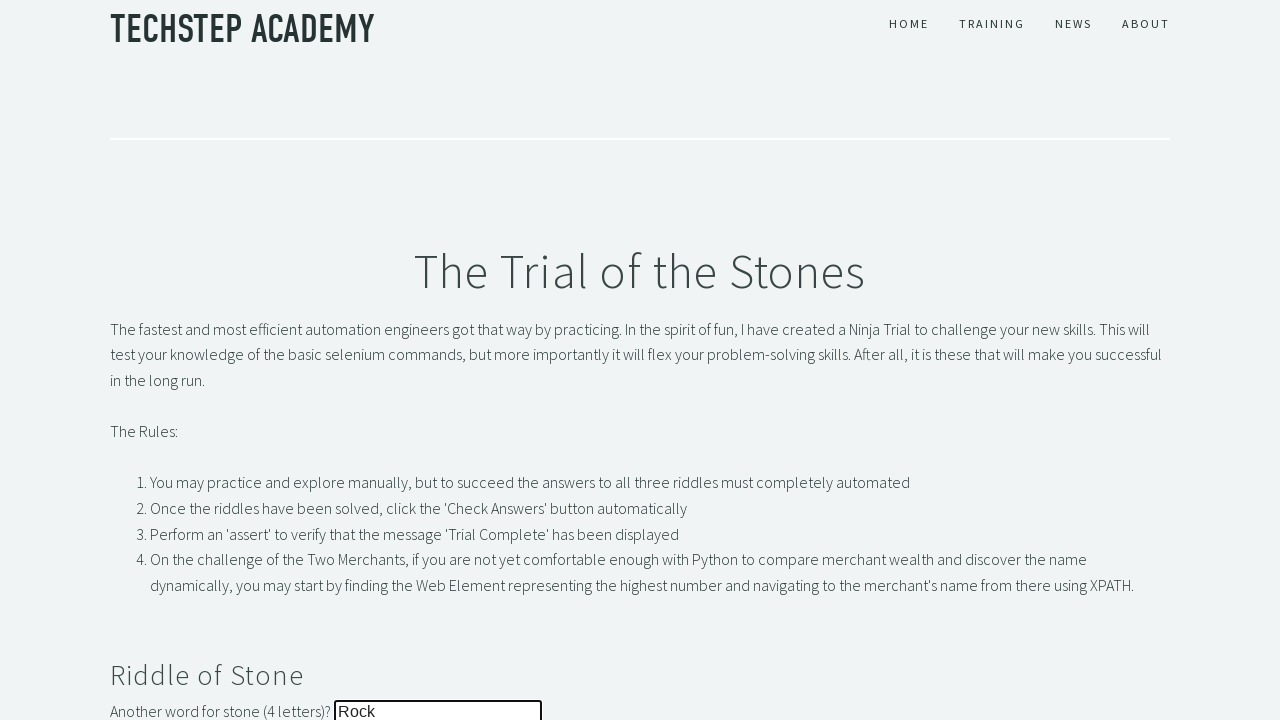

Filled second riddle input with 'bamboo' on input#r2Input
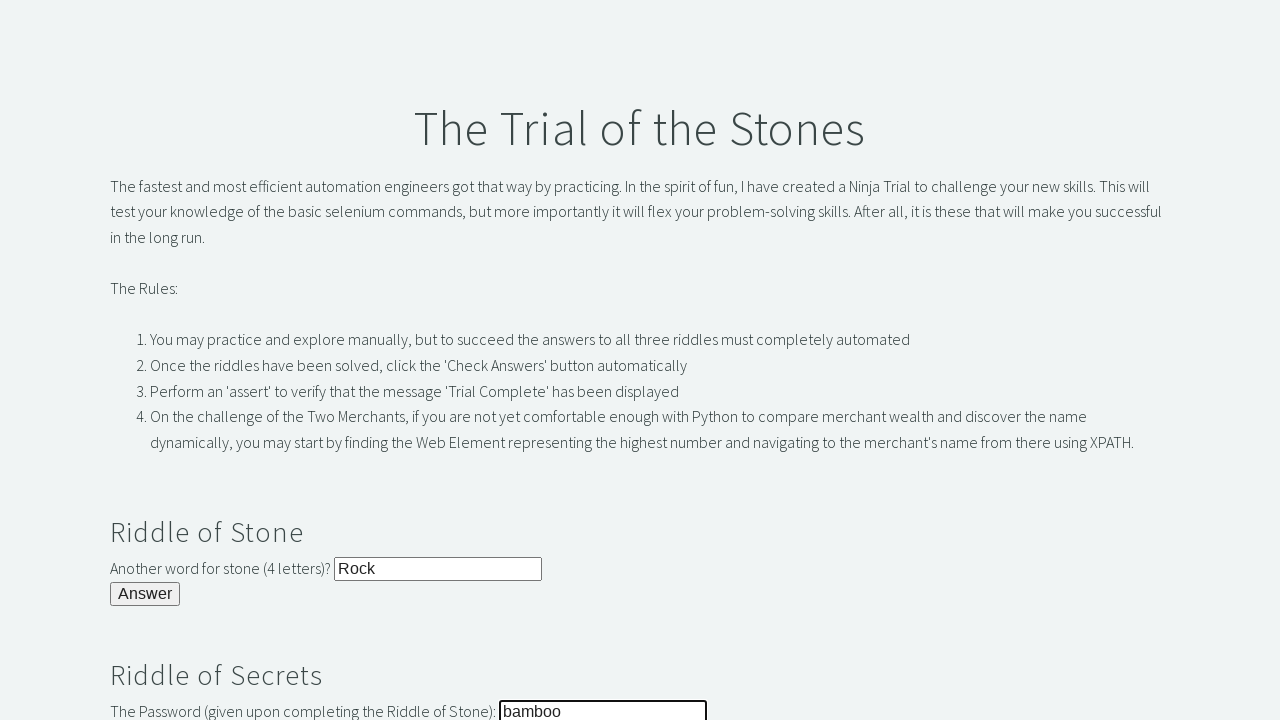

Clicked first riddle submit button at (145, 594) on button#r1Btn
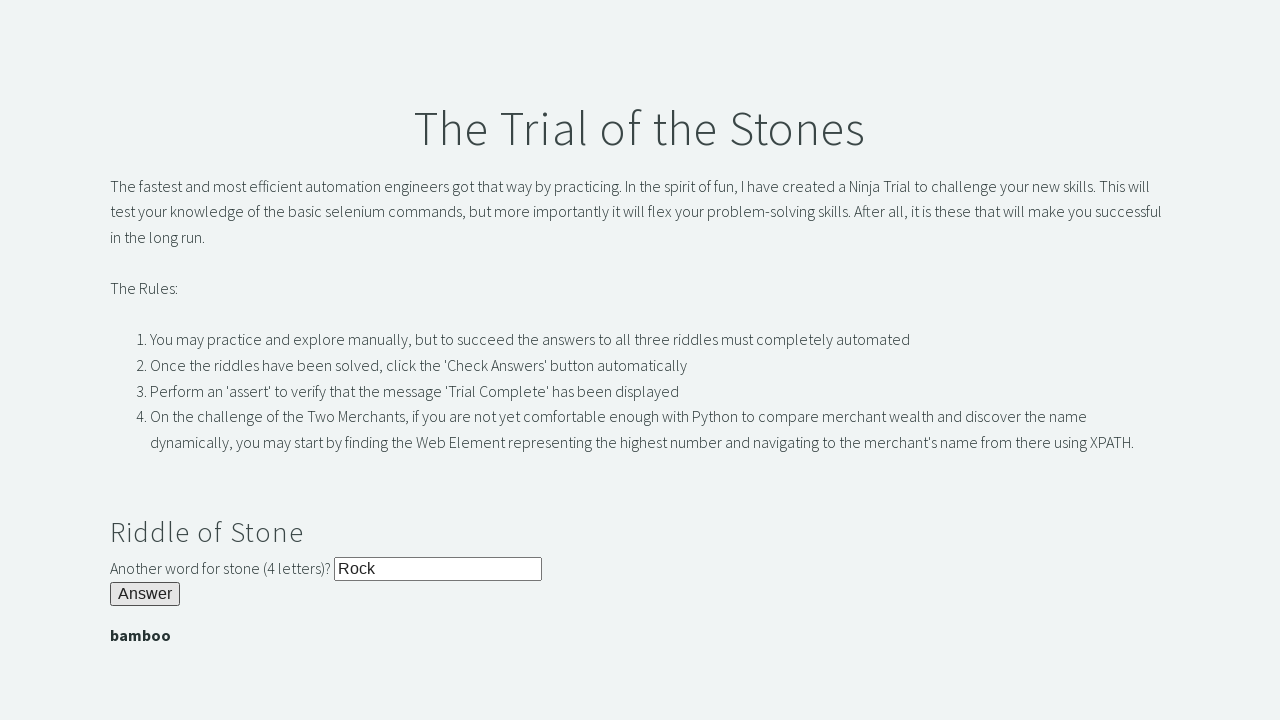

Clicked second riddle submit button at (145, 360) on button#r2Butn
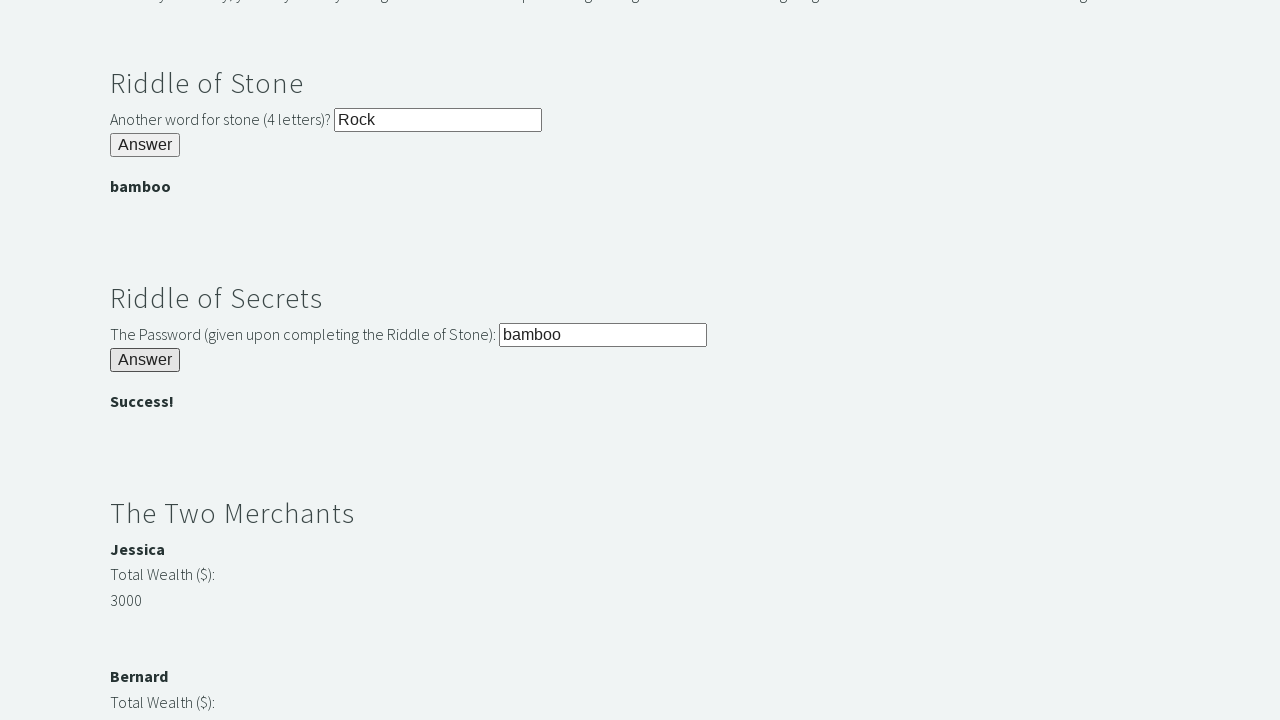

Filled third riddle input with 'Jessica' on input#r3Input
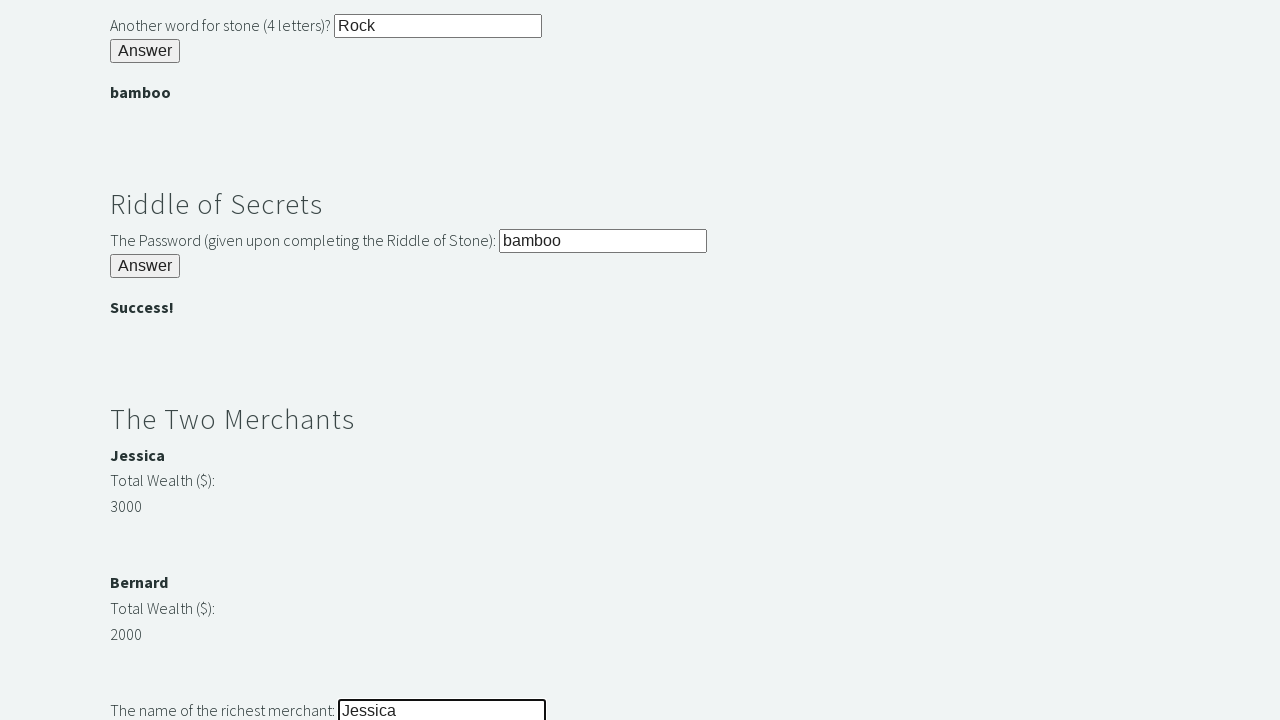

Clicked third riddle submit button at (145, 360) on button#r3Butn
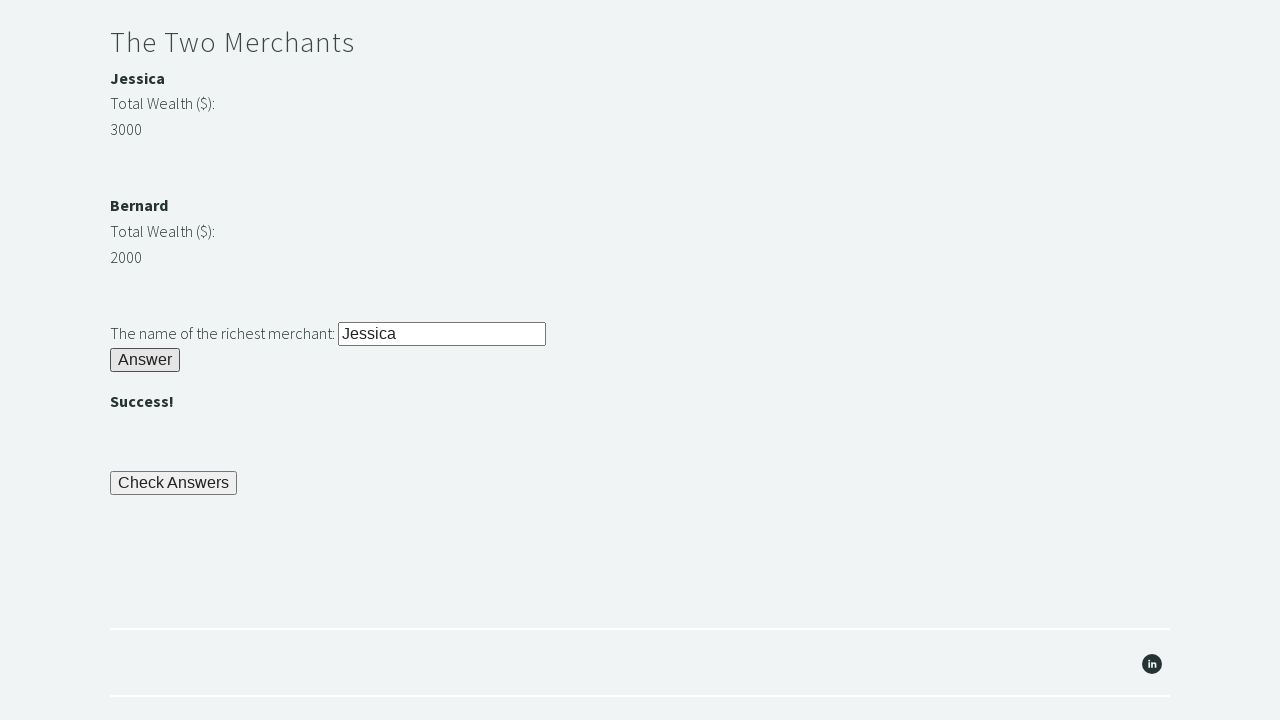

Clicked final check button to verify all answers at (174, 483) on #checkButn
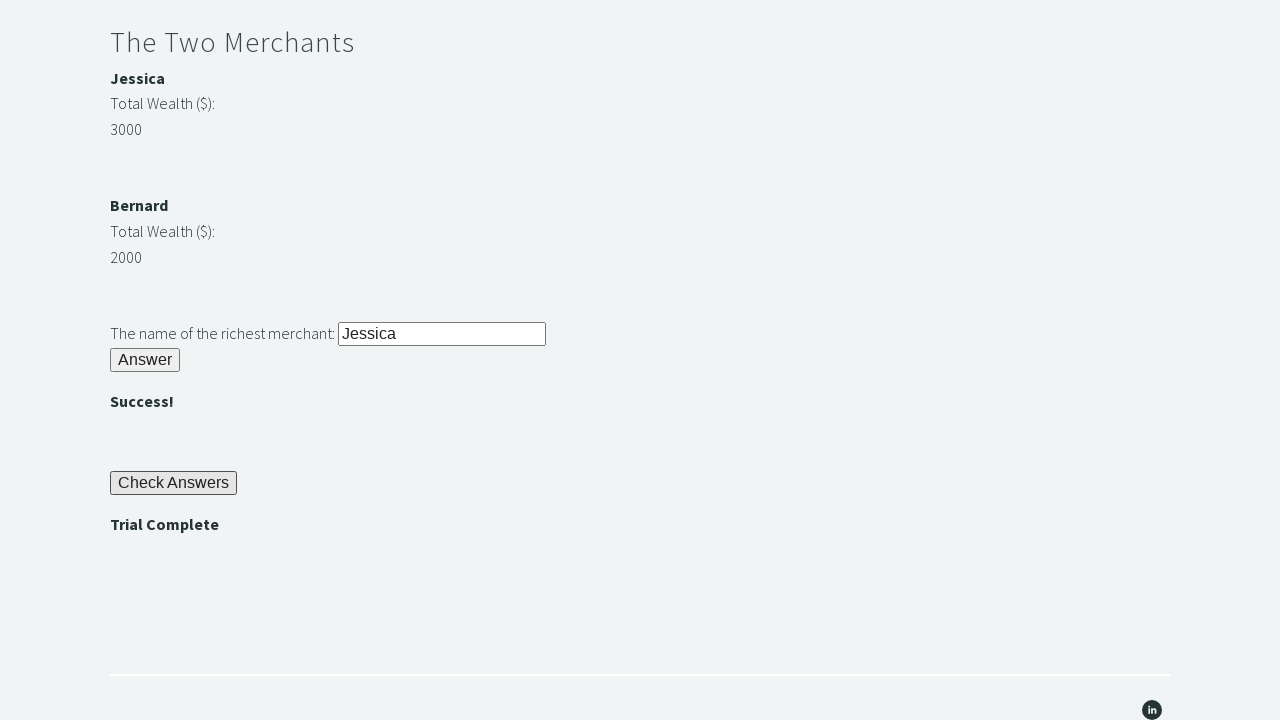

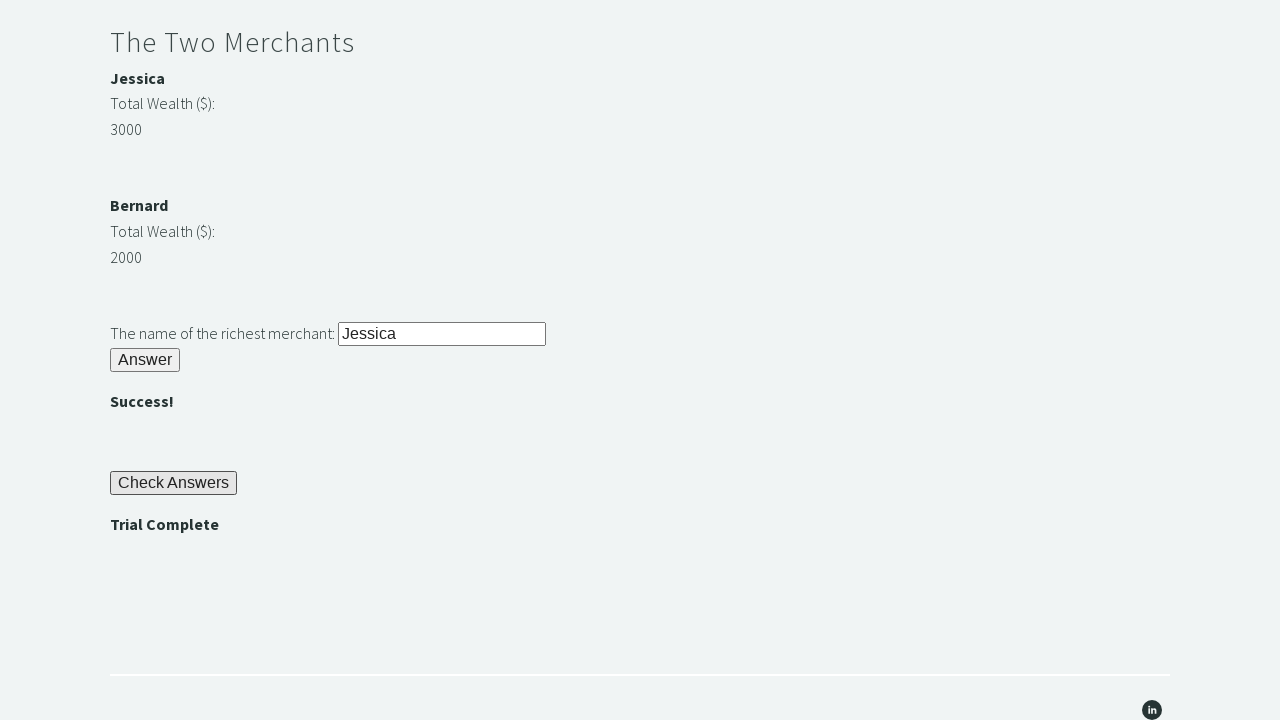